Navigates to GitHub homepage and verifies the page loads by checking the title

Starting URL: https://github.com

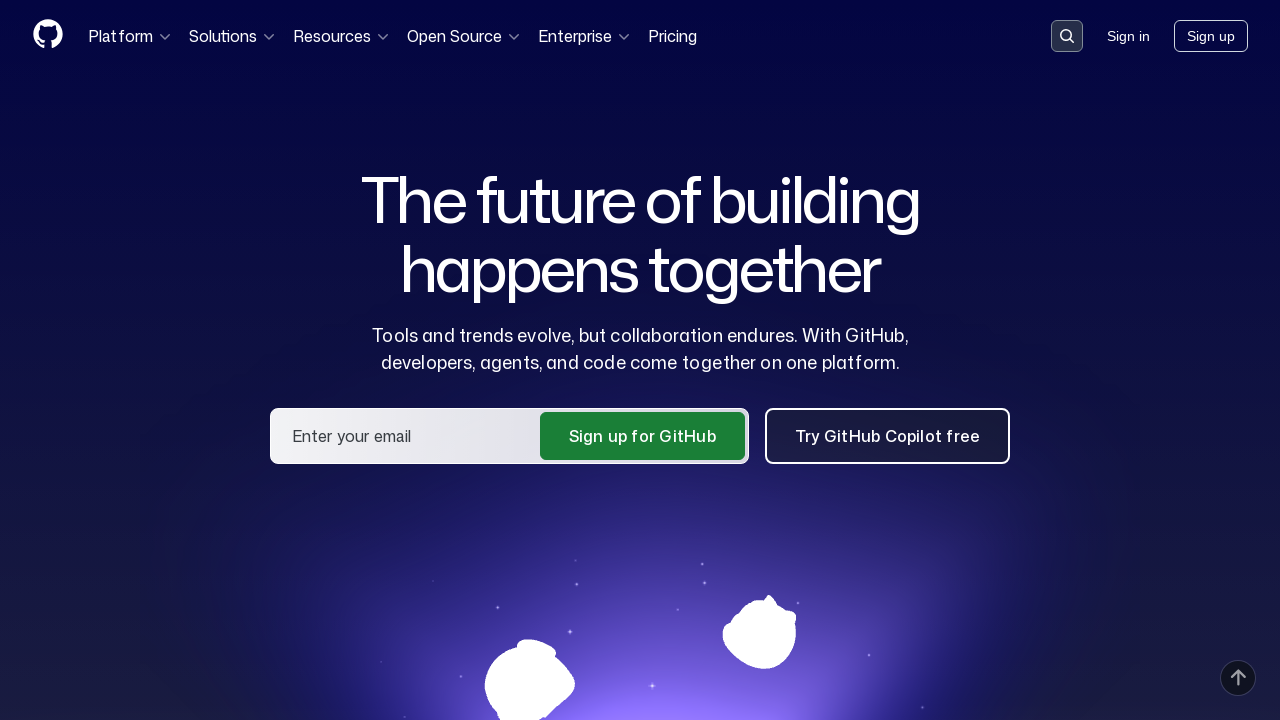

Navigated to GitHub homepage
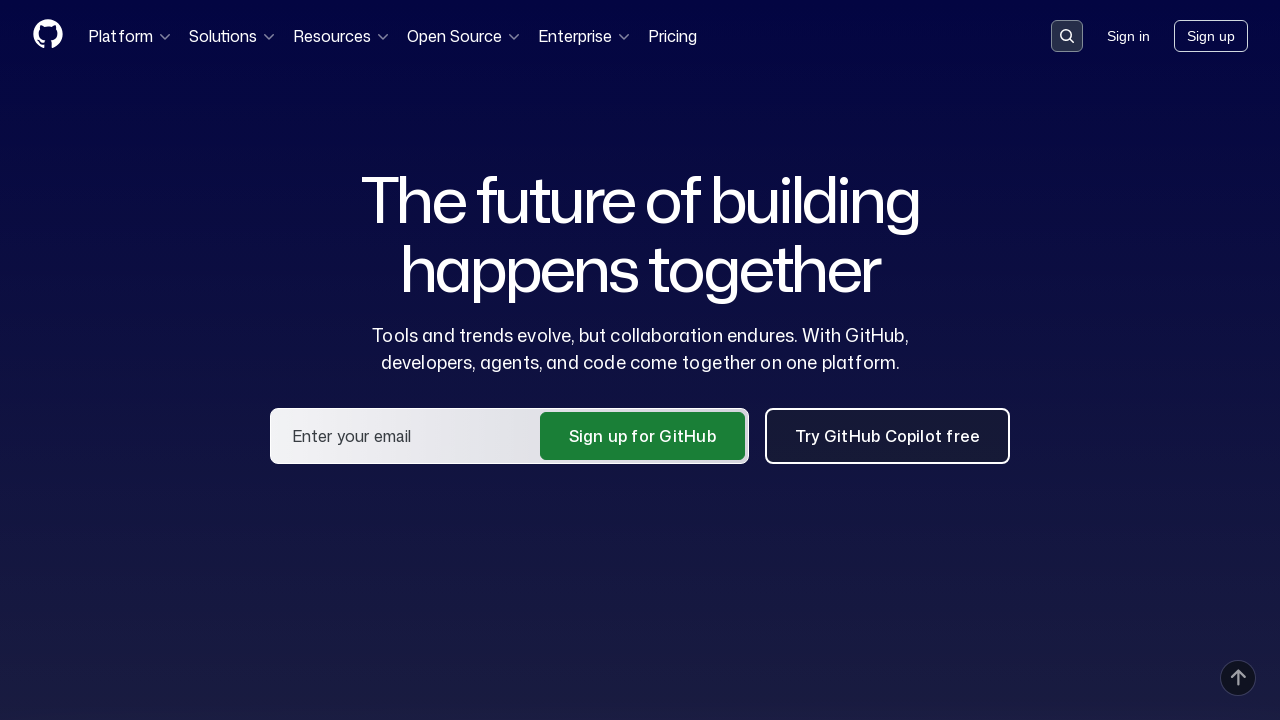

Page fully loaded (domcontentloaded)
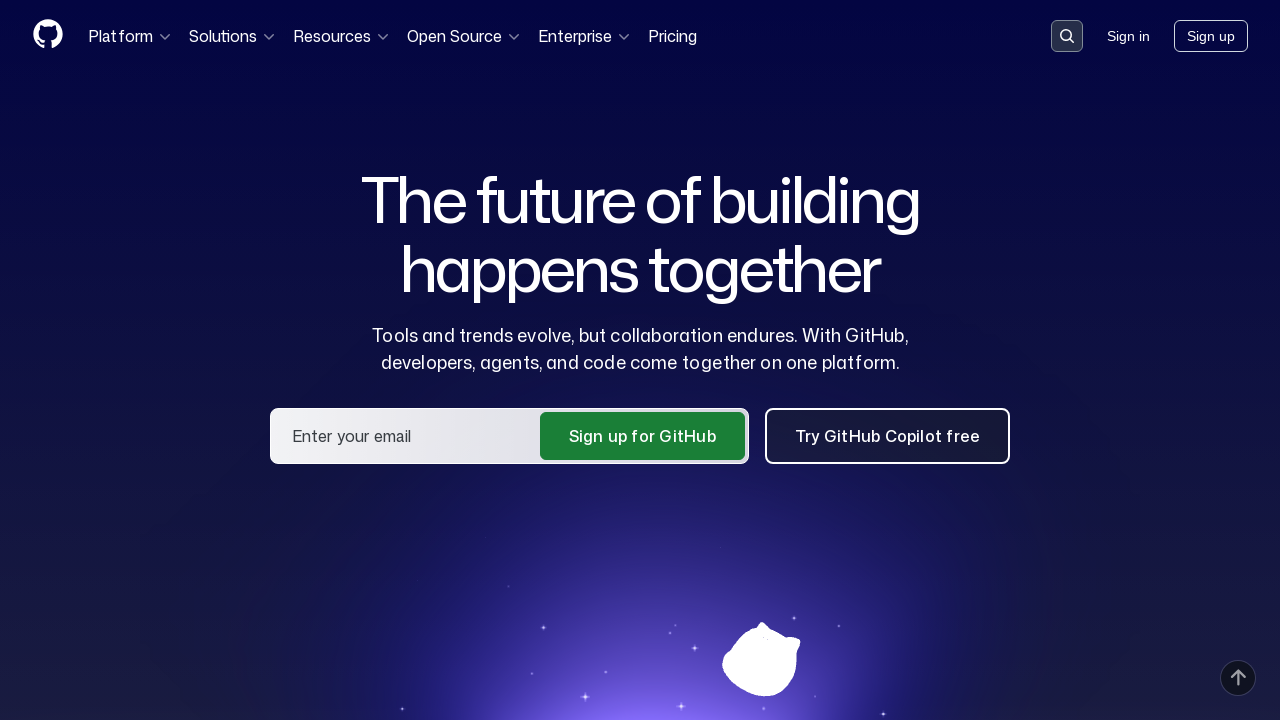

Retrieved page title: 'GitHub · Change is constant. GitHub keeps you ahead. · GitHub'
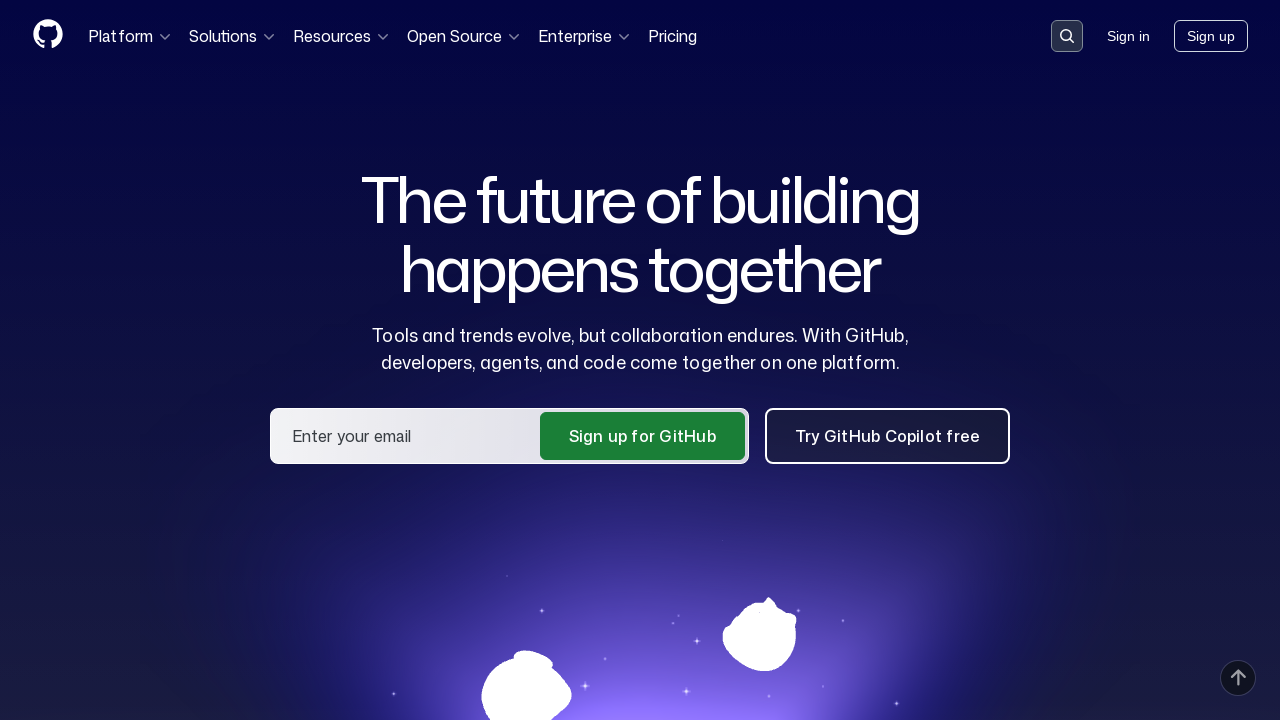

Verified page title contains 'GitHub'
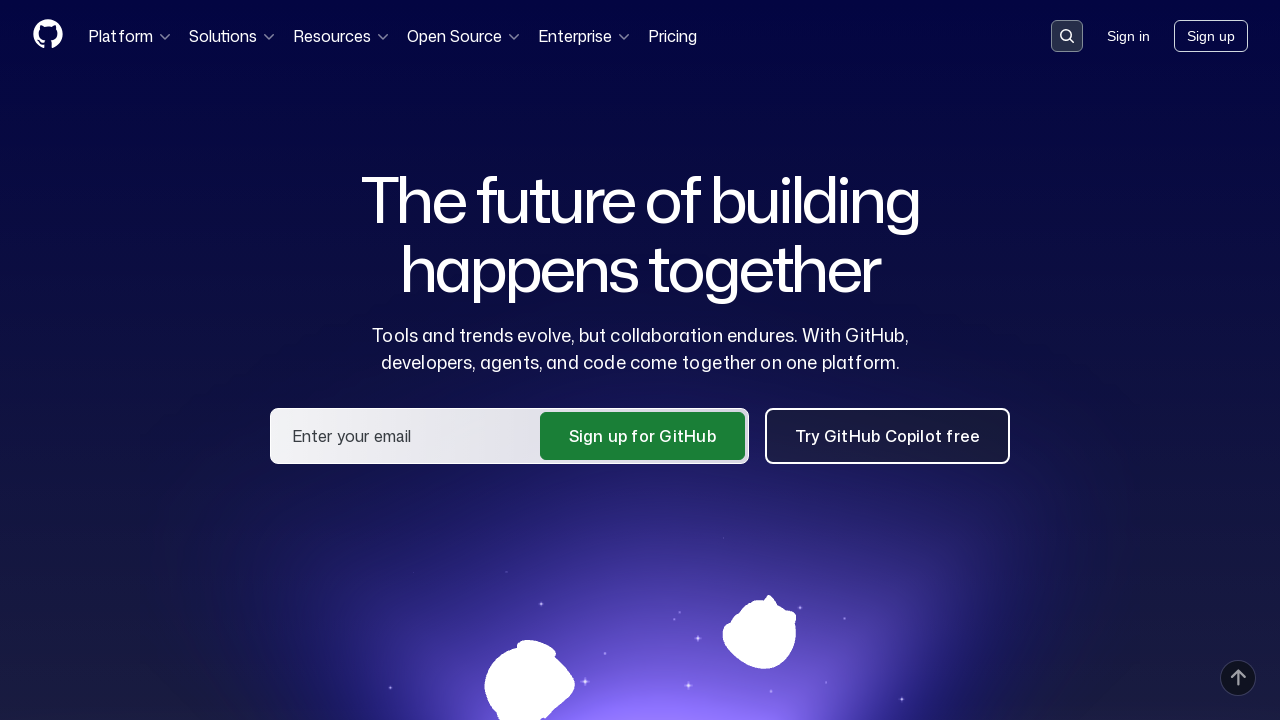

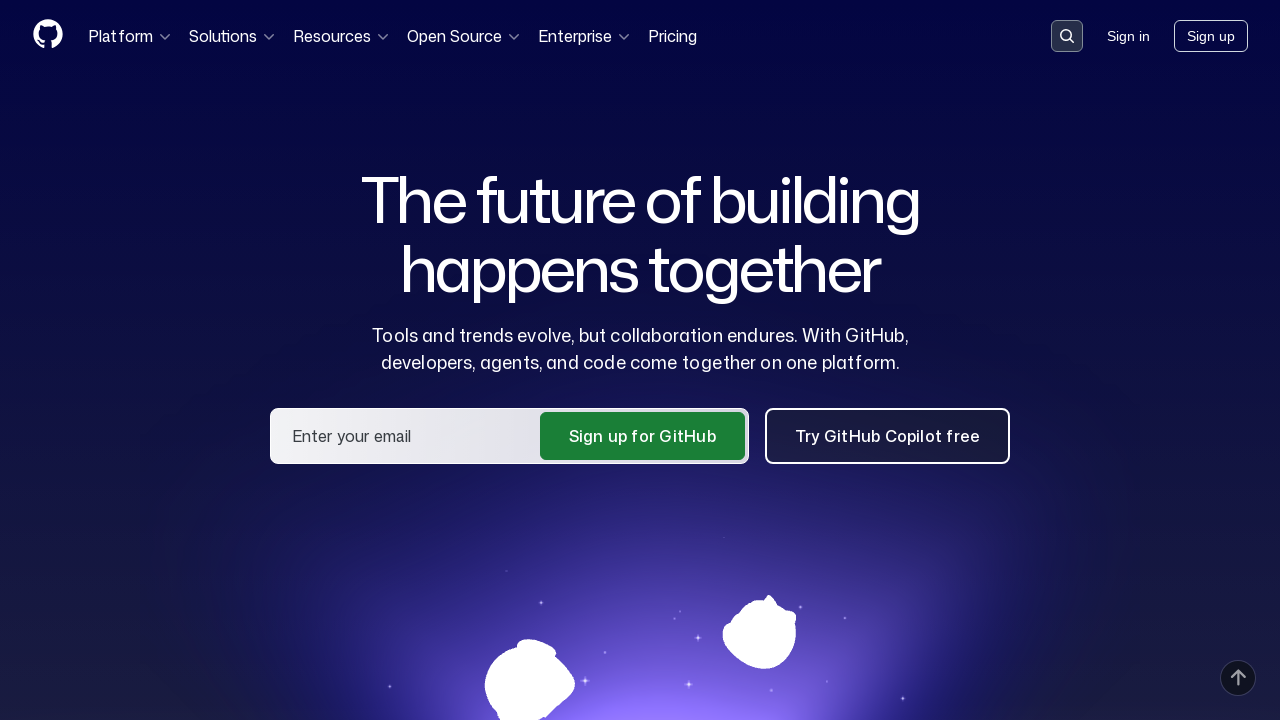